Tests basic drag and drop functionality on jQuery UI demo page

Starting URL: http://jqueryui.com/resources/demos/droppable/default.html

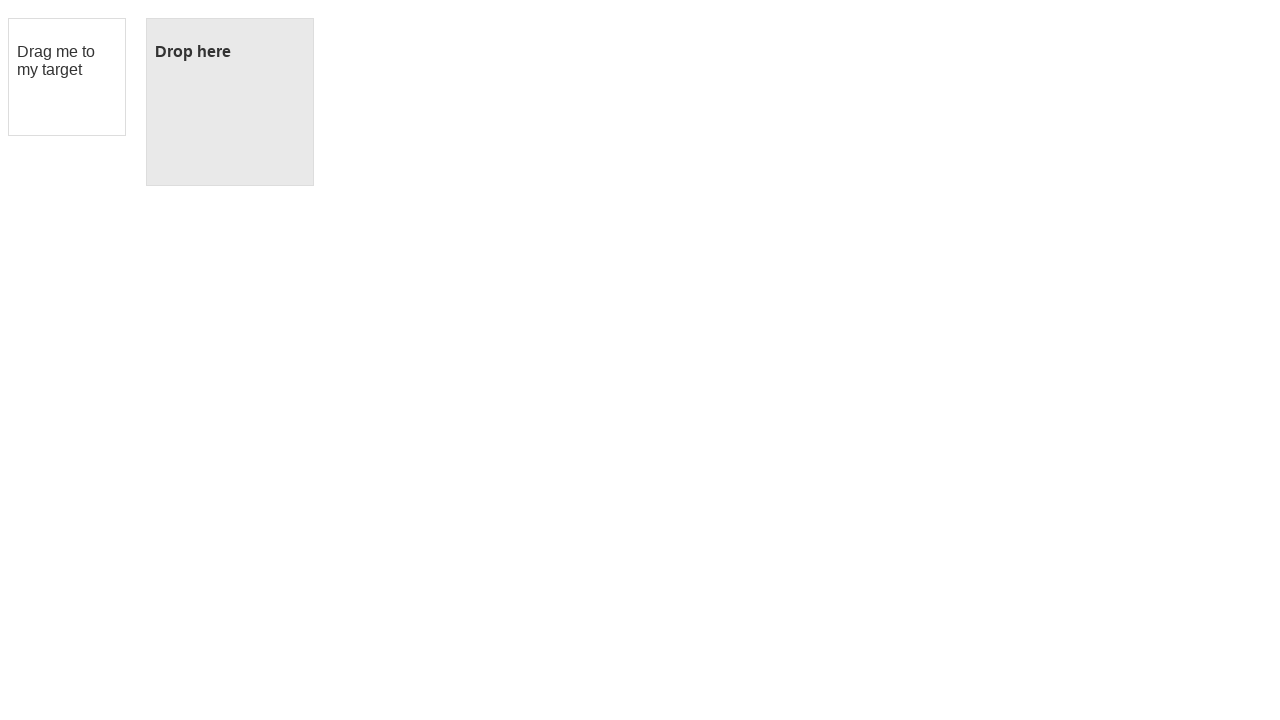

Located draggable element with ID 'draggable'
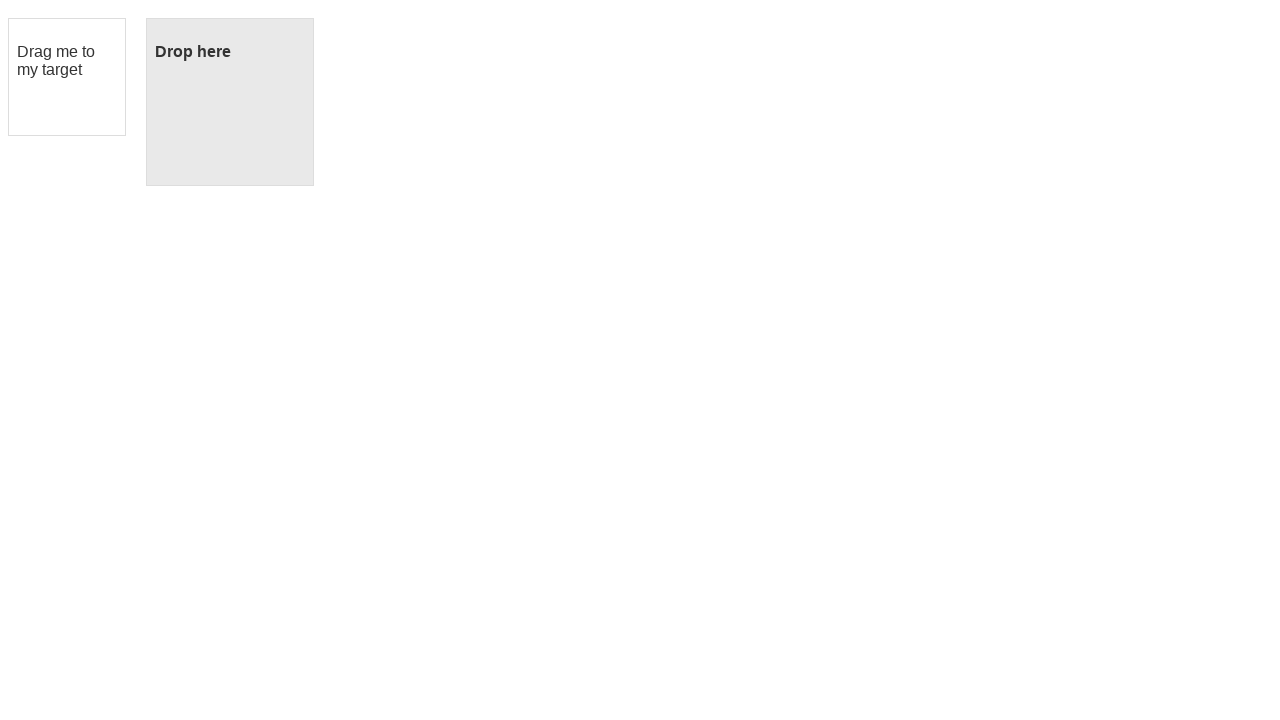

Located droppable element with ID 'droppable'
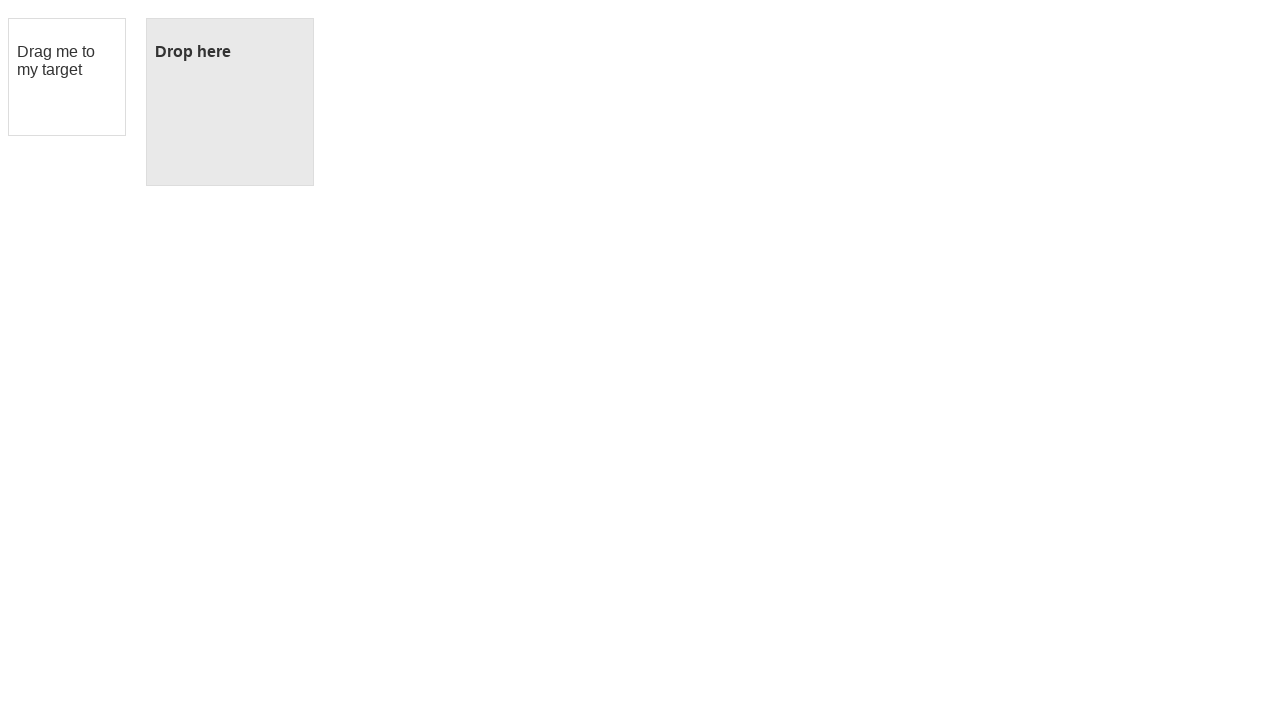

Dragged element from draggable to droppable area at (230, 102)
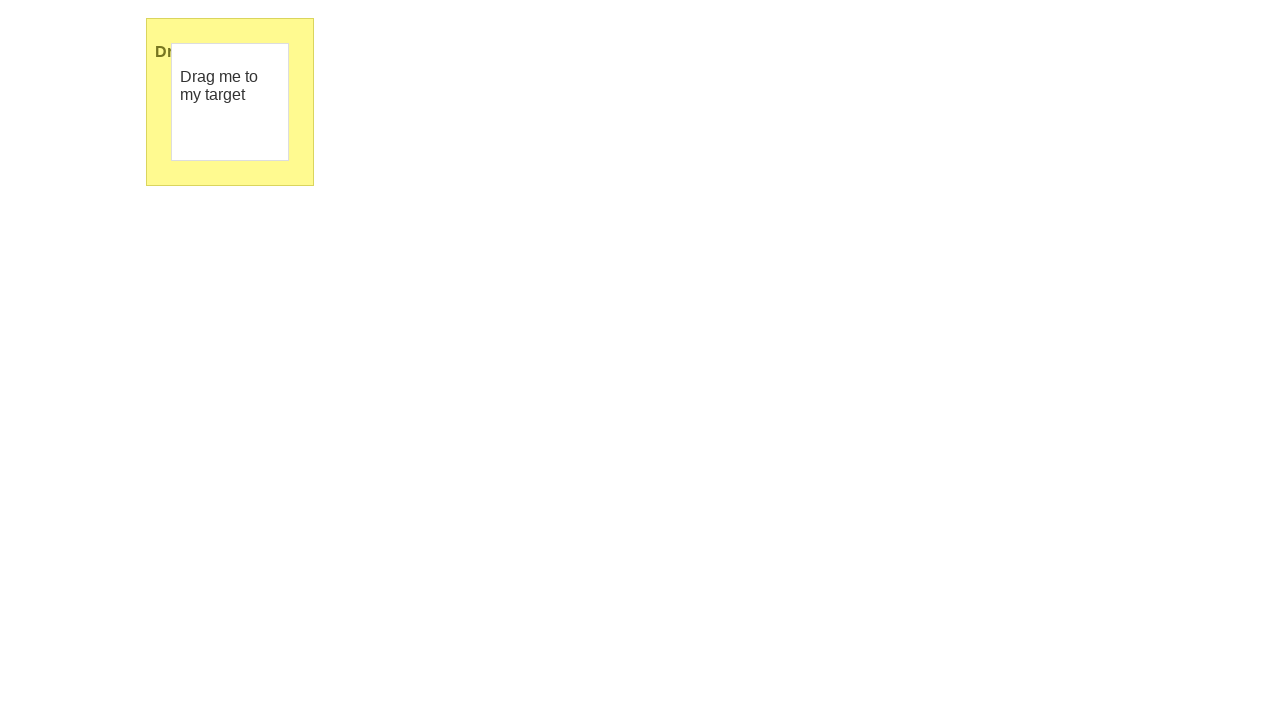

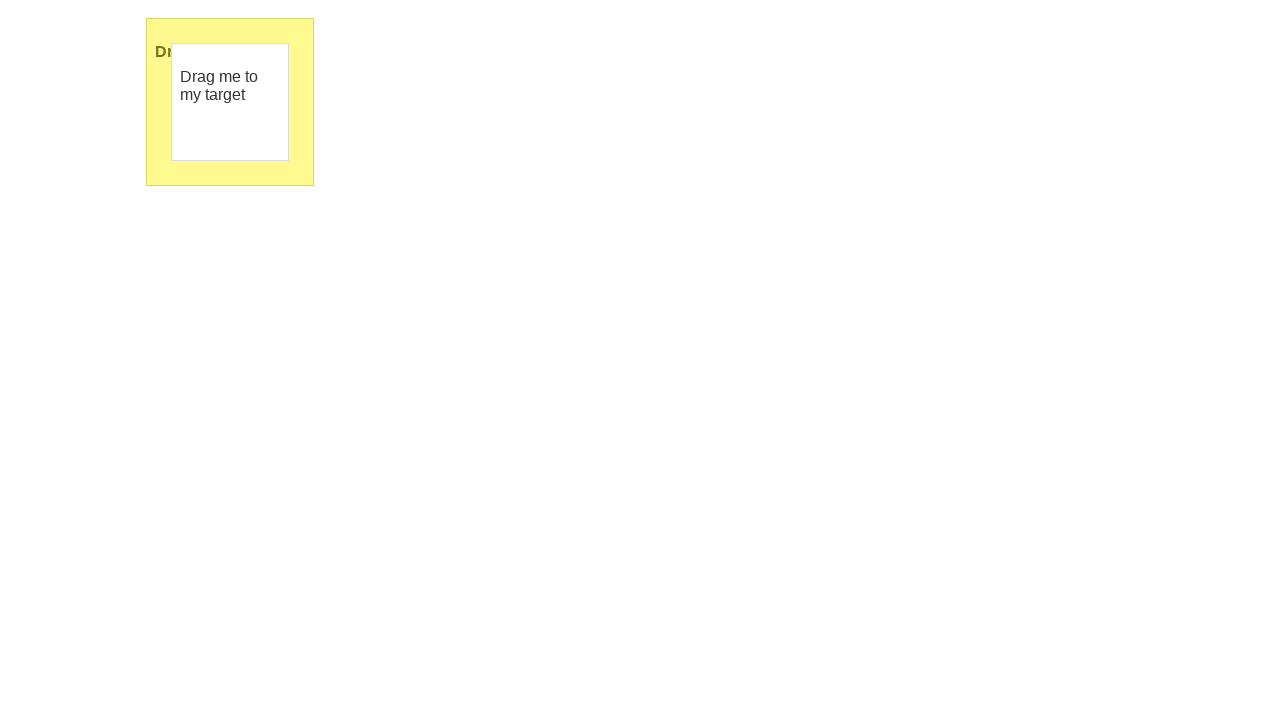